Tests the search filter functionality on a product offers page by searching for "Banana" and verifying that the filtered results match the expected items

Starting URL: https://rahulshettyacademy.com/seleniumPractise/#/offers

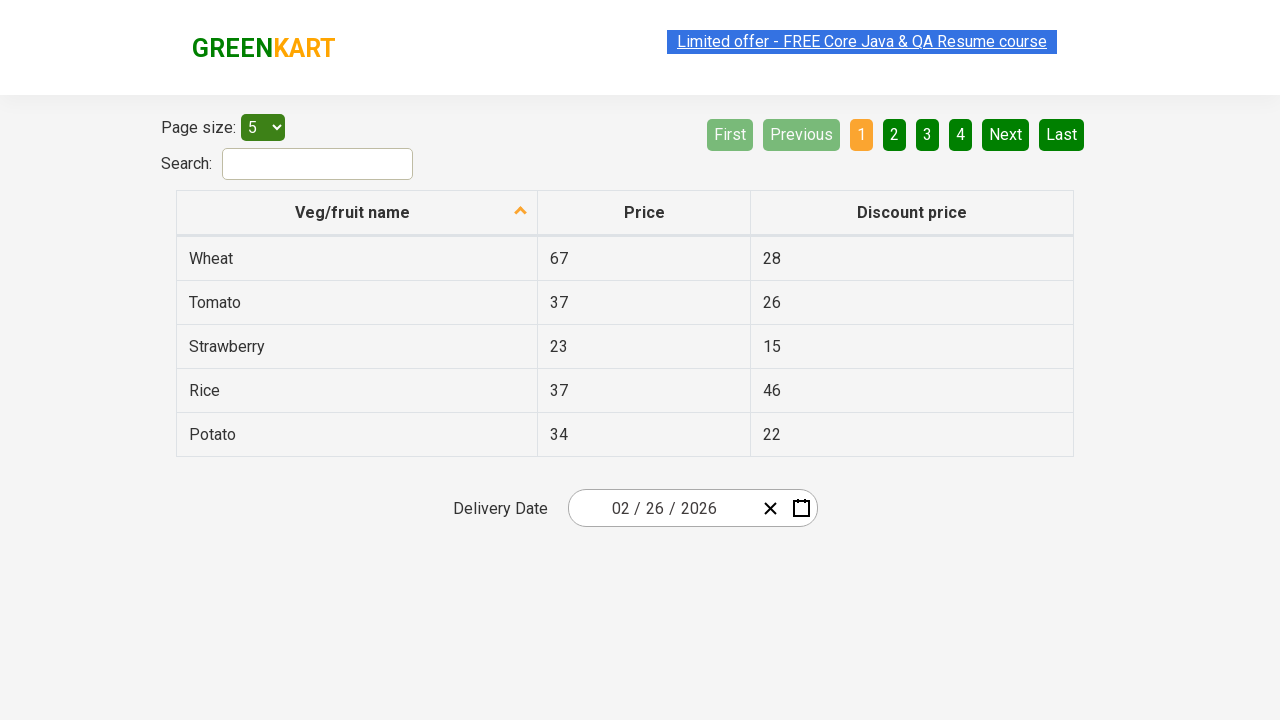

Filled search filter with 'Banana' on //input[@type='search']
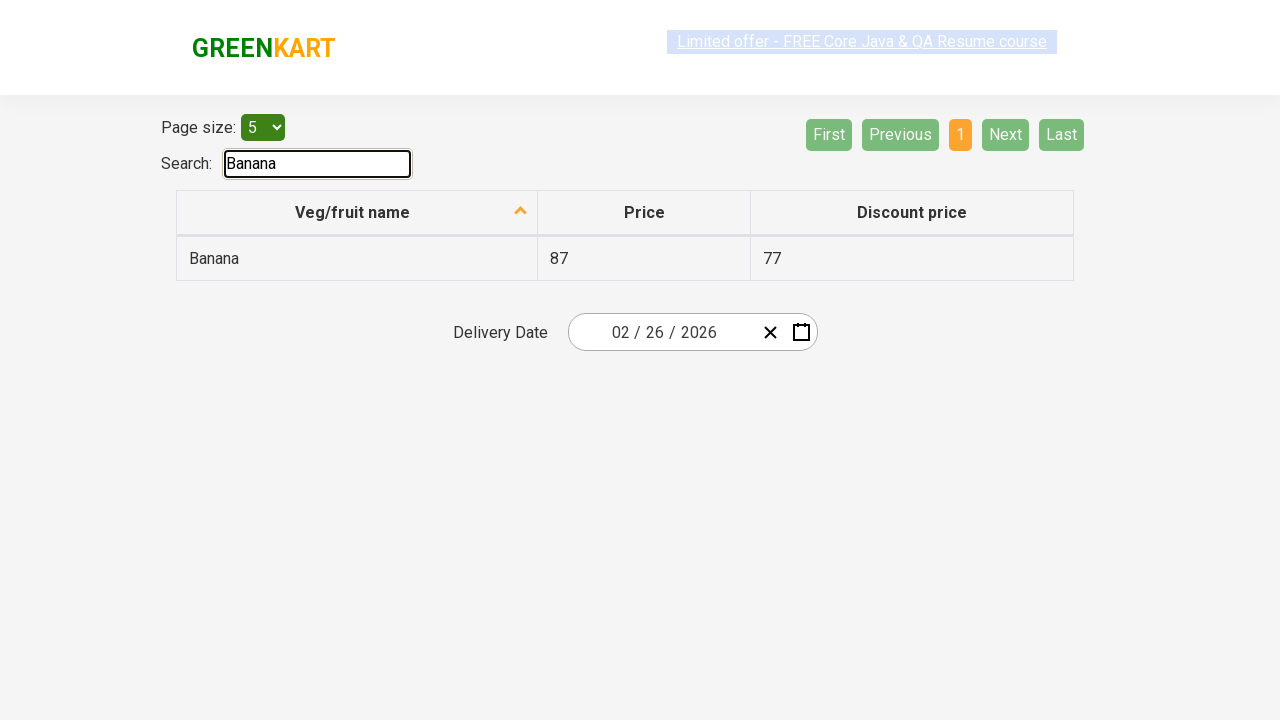

Waited for filter to apply
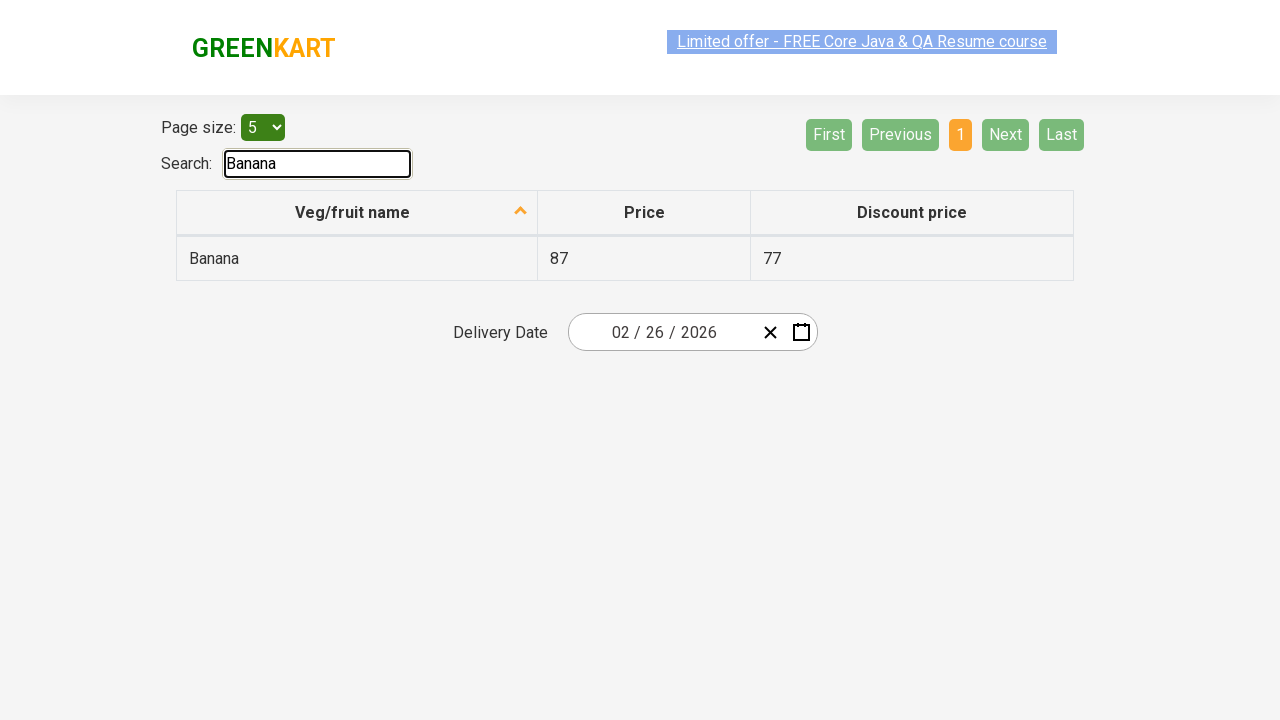

Retrieved all filtered product rows
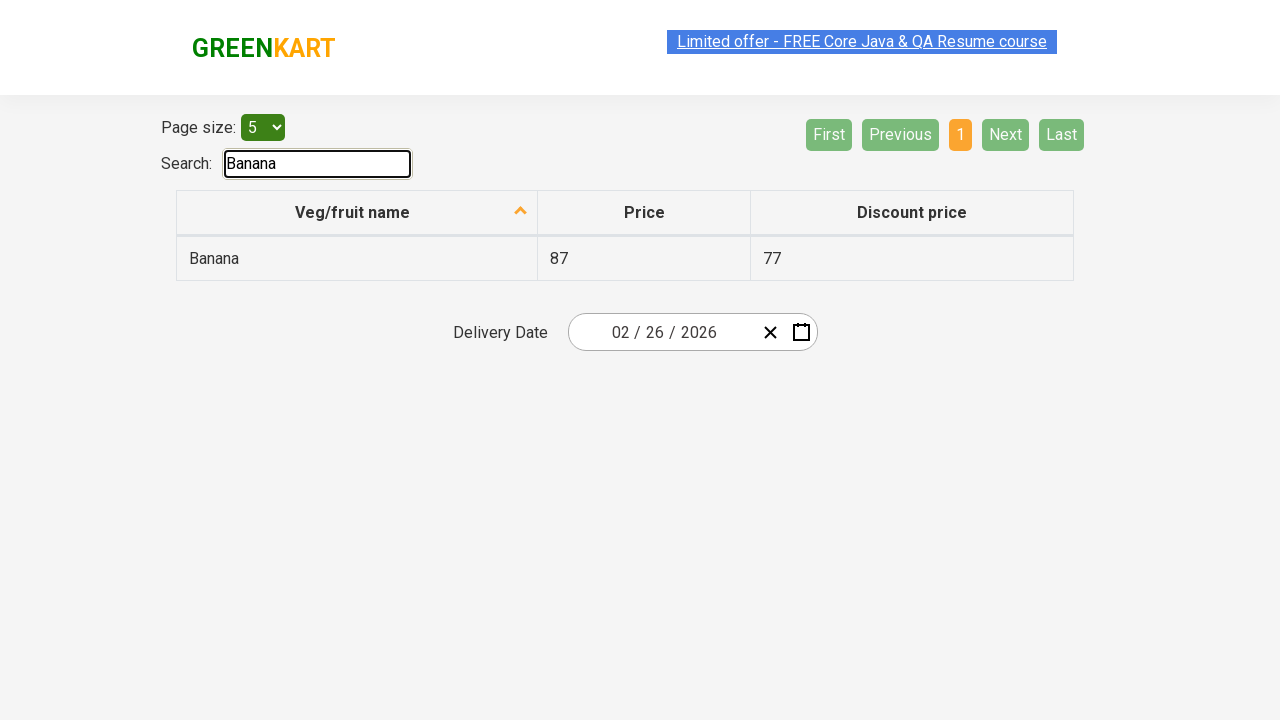

Verified filtered row contains 'Banana': Banana
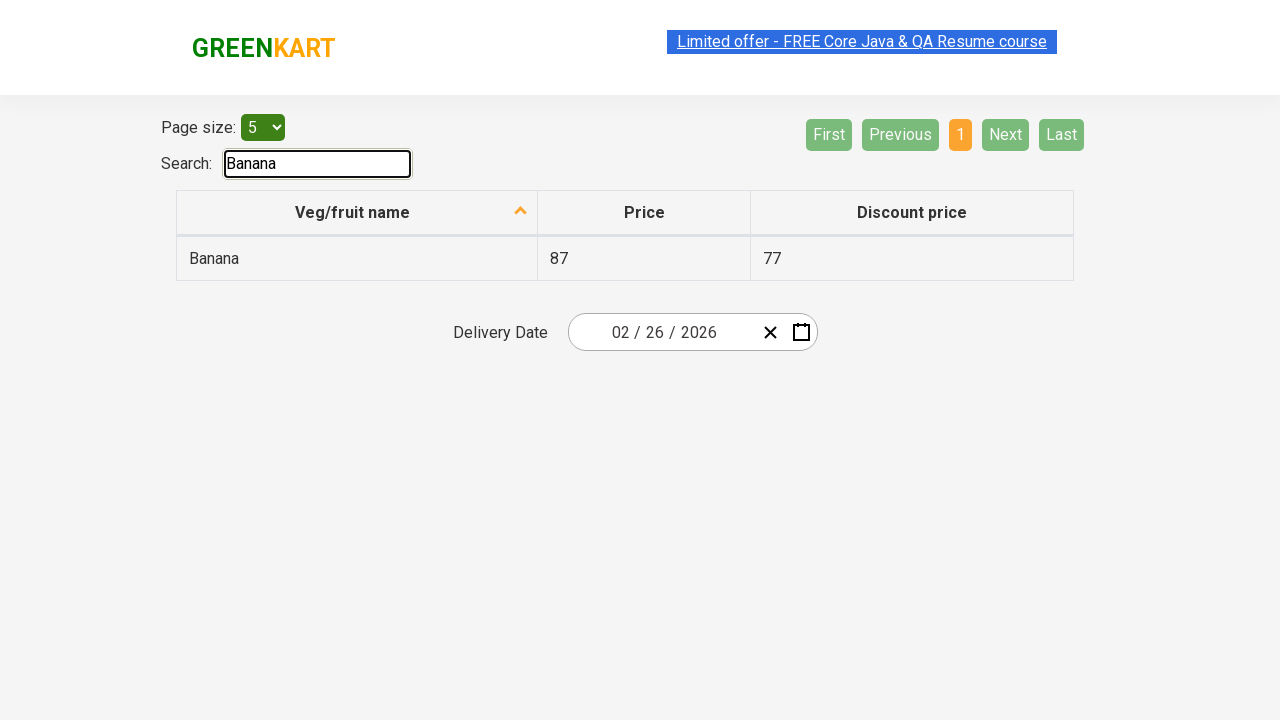

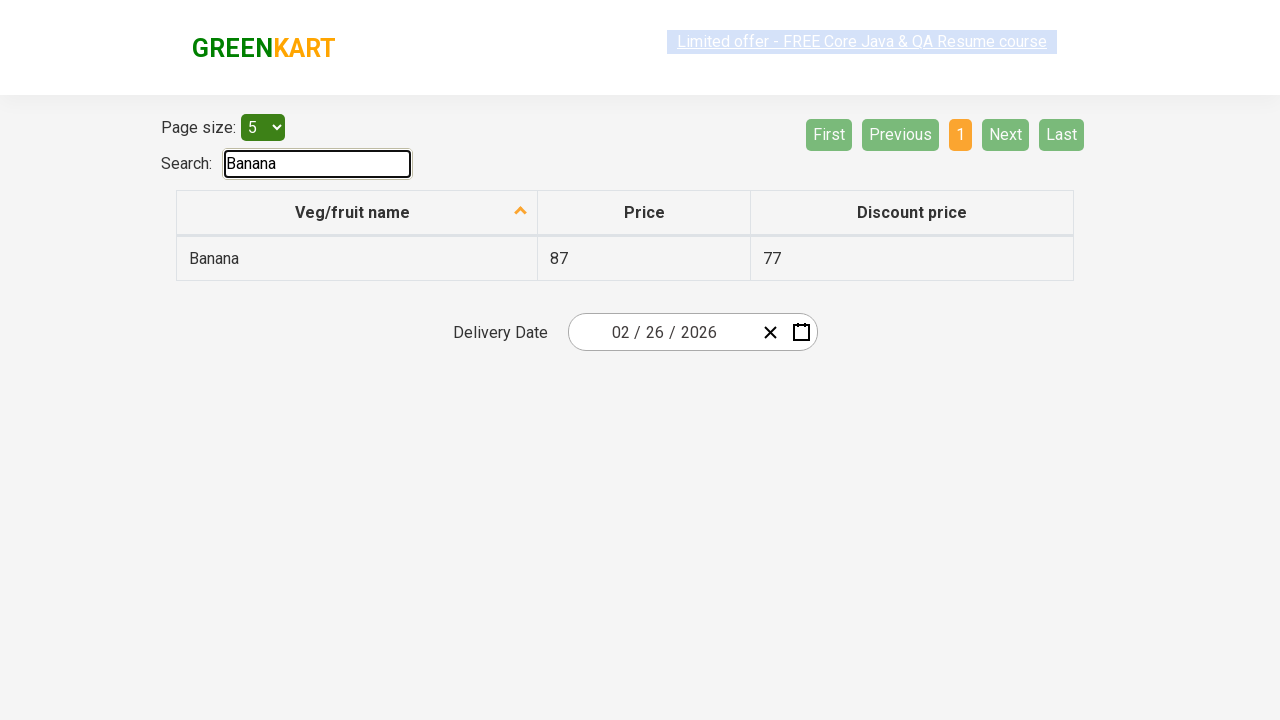